Tests top navigation by clicking on "Contact" link and verifying the contact page heading is displayed

Starting URL: https://ilarionhalushka.github.io/jekyll-ecommerce-demo/

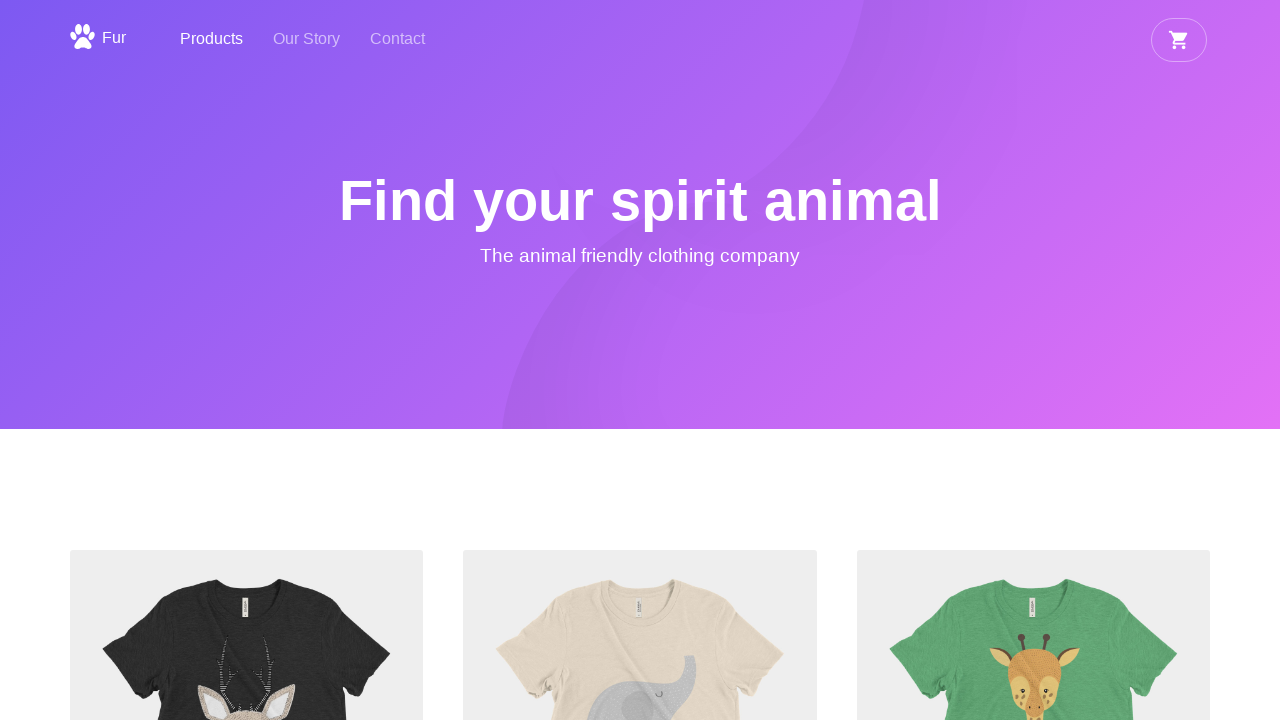

Clicked on 'Contact' navigation link at (398, 40) on text=Contact
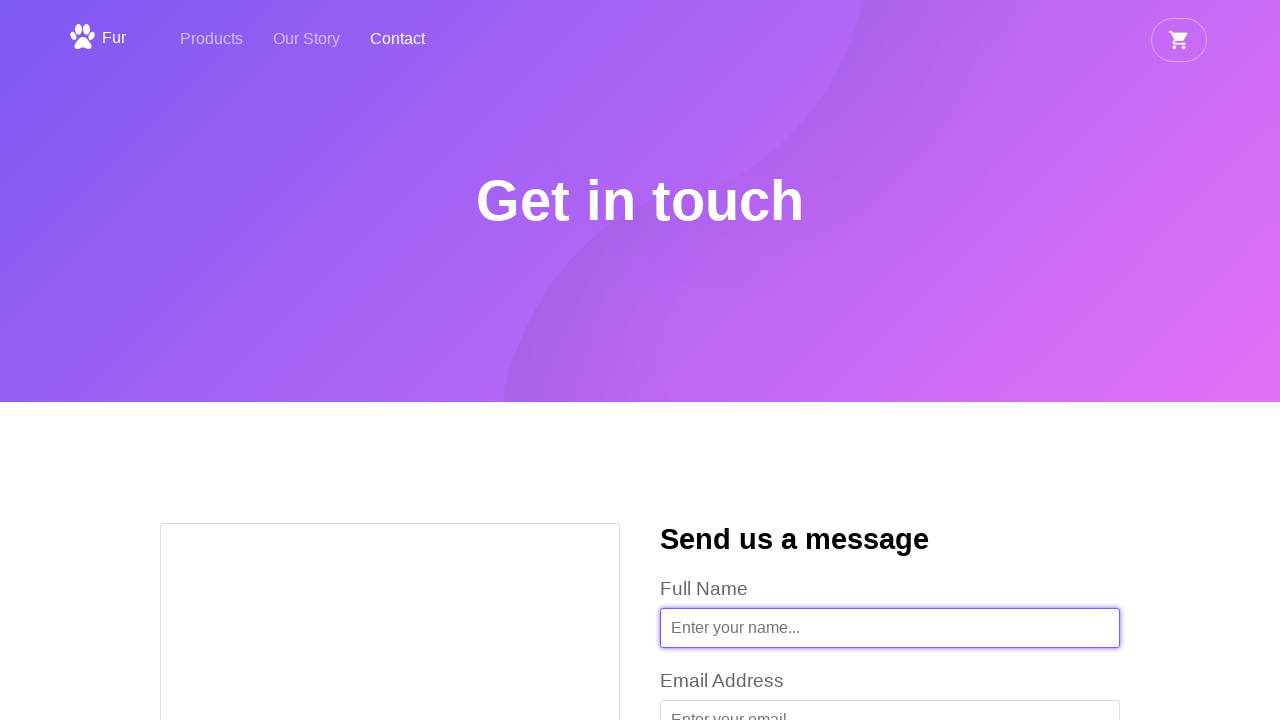

Contact page heading 'Get in touch' is displayed
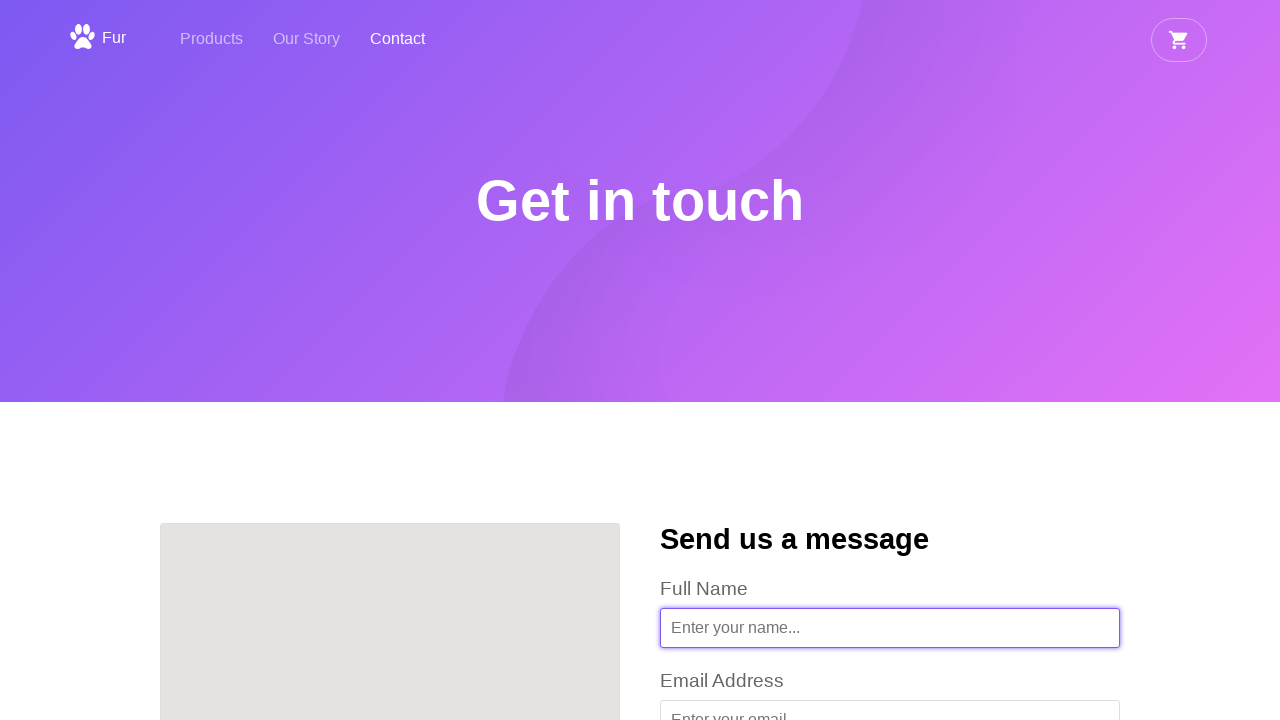

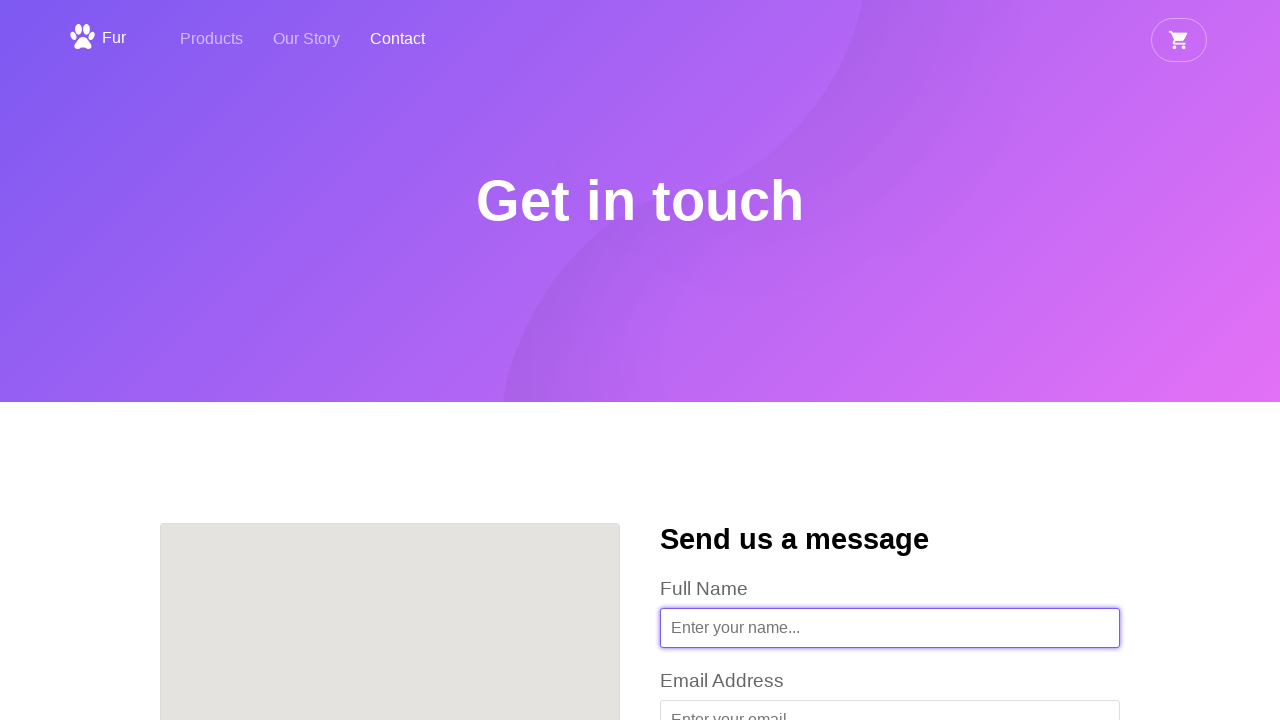